Tests the prompt dialog box by clicking the prompt button and dismissing the prompt

Starting URL: https://bonigarcia.dev/selenium-webdriver-java/dialog-boxes.html

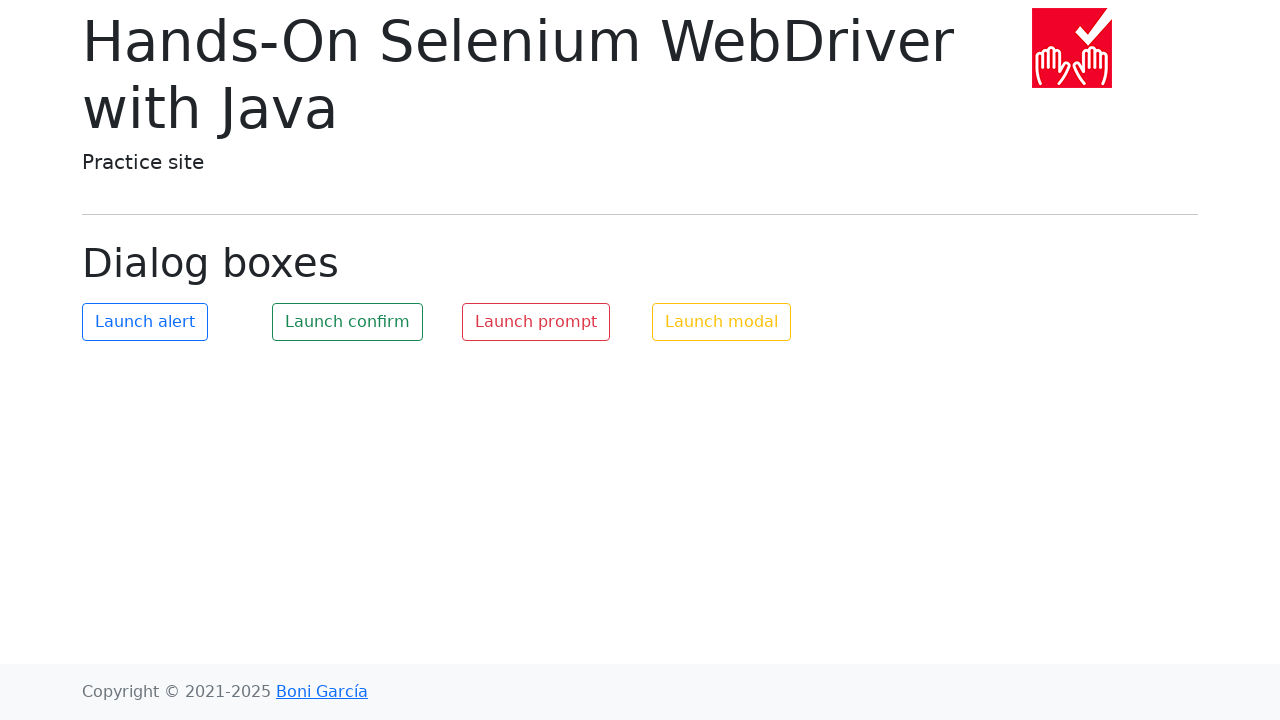

Navigated to dialog boxes test page
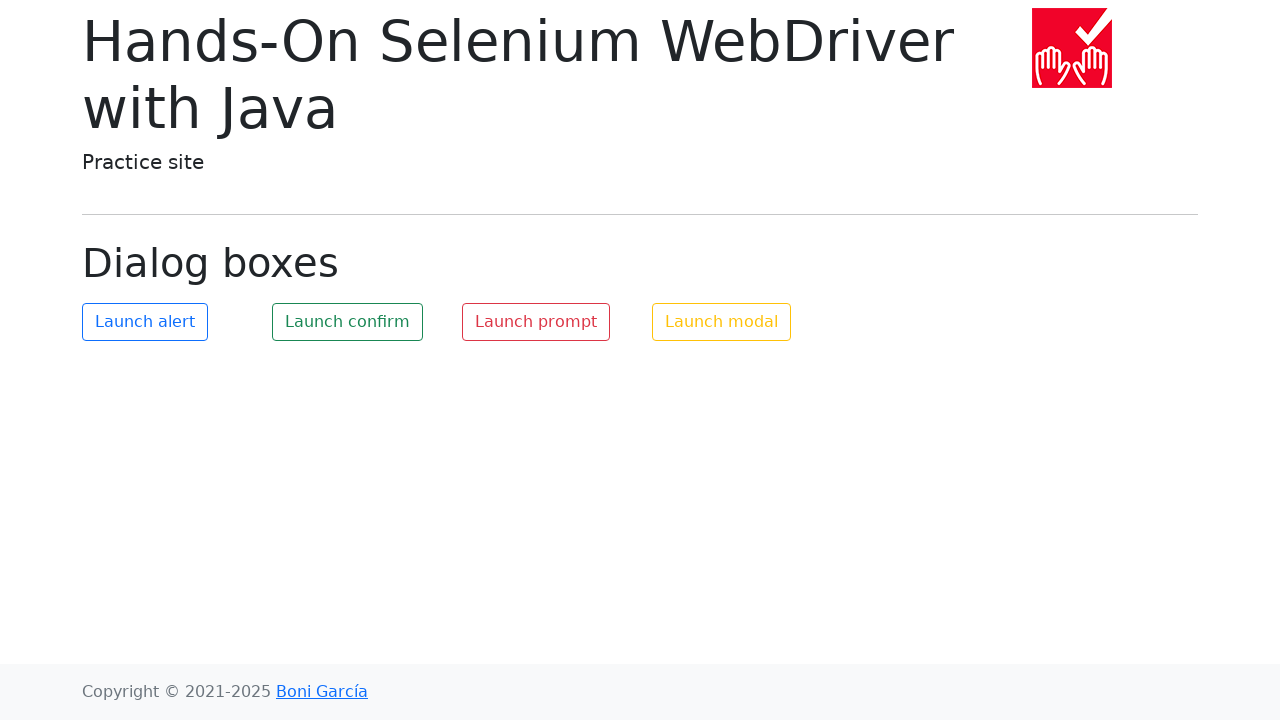

Set up dialog handler to dismiss prompts
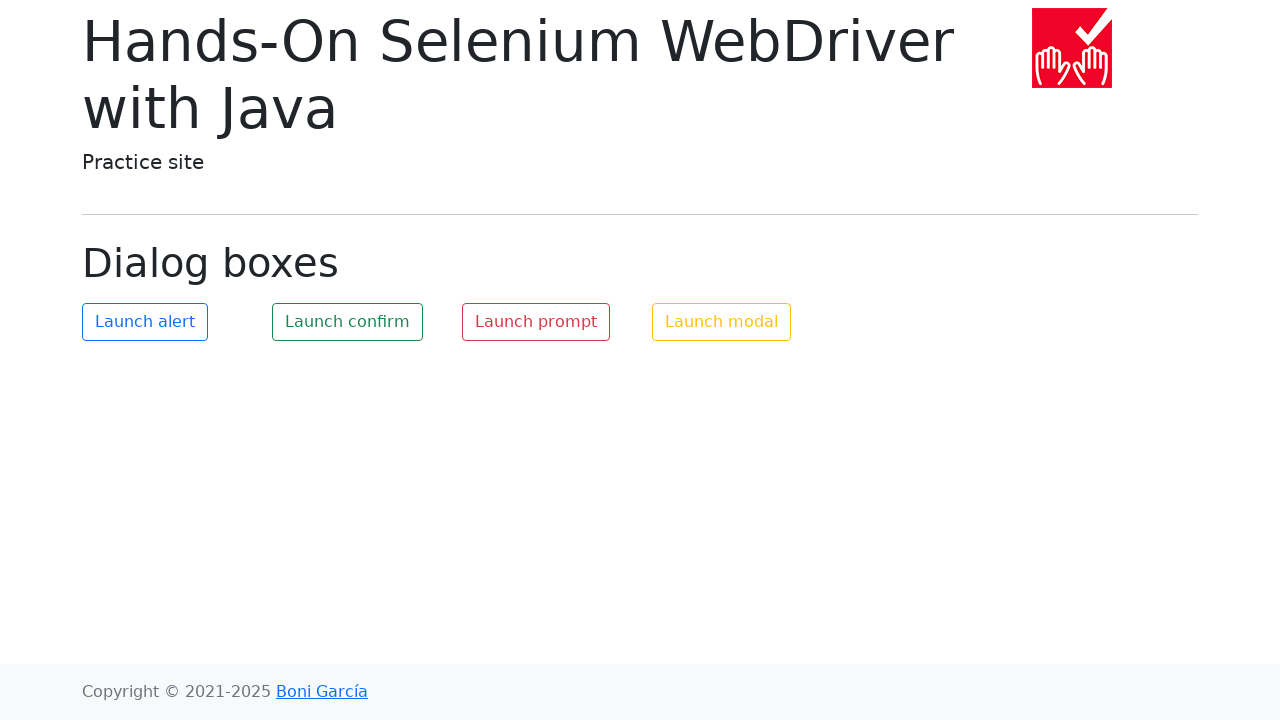

Clicked the prompt button at (536, 322) on #my-prompt
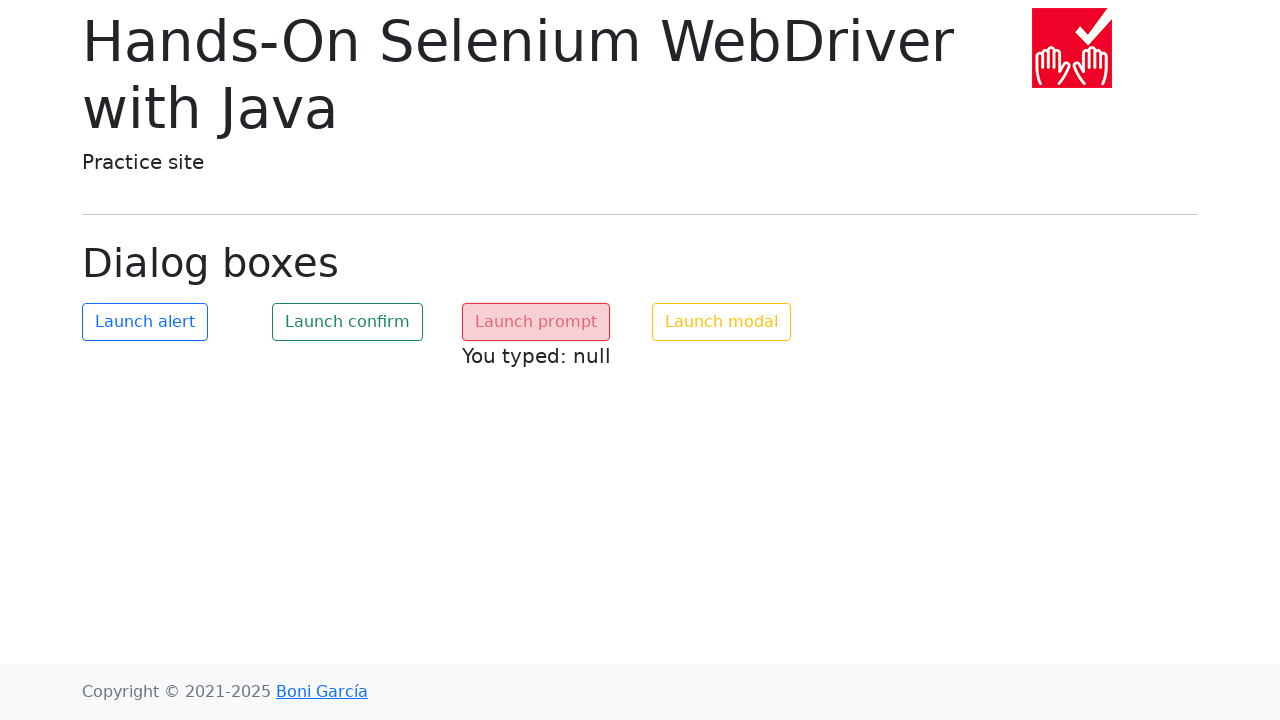

Prompt was dismissed and result text updated to 'You typed: null'
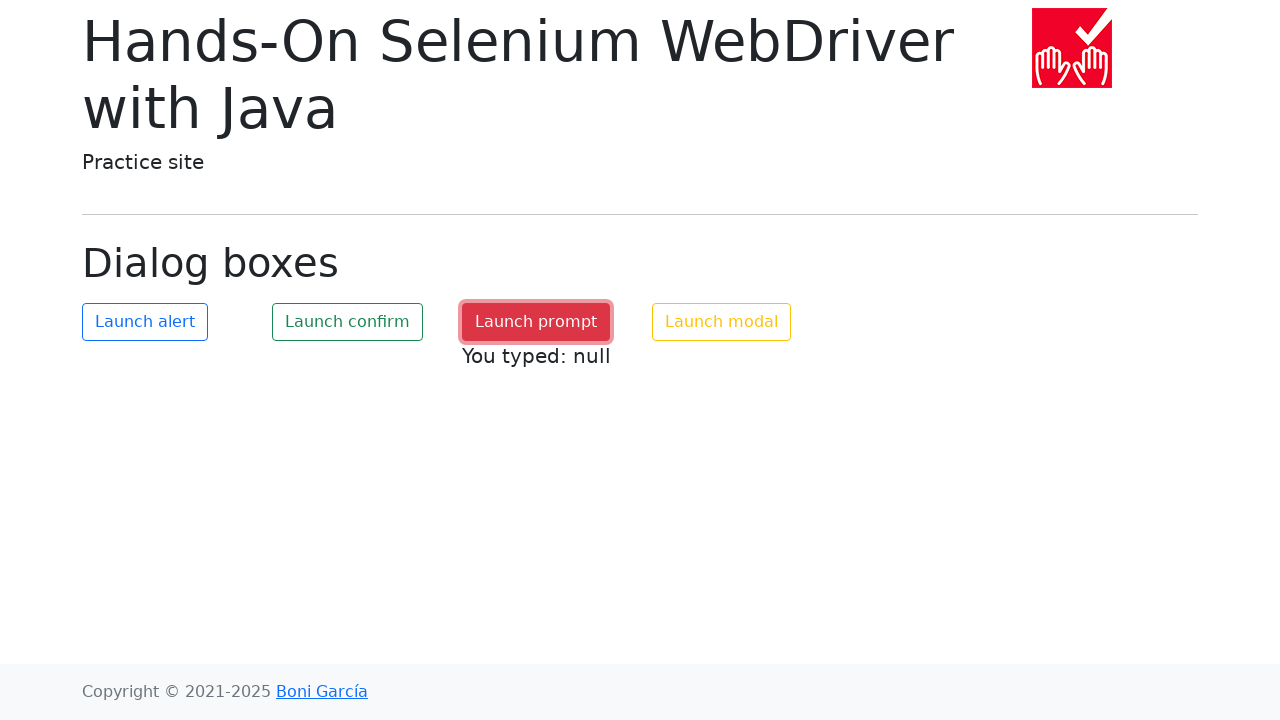

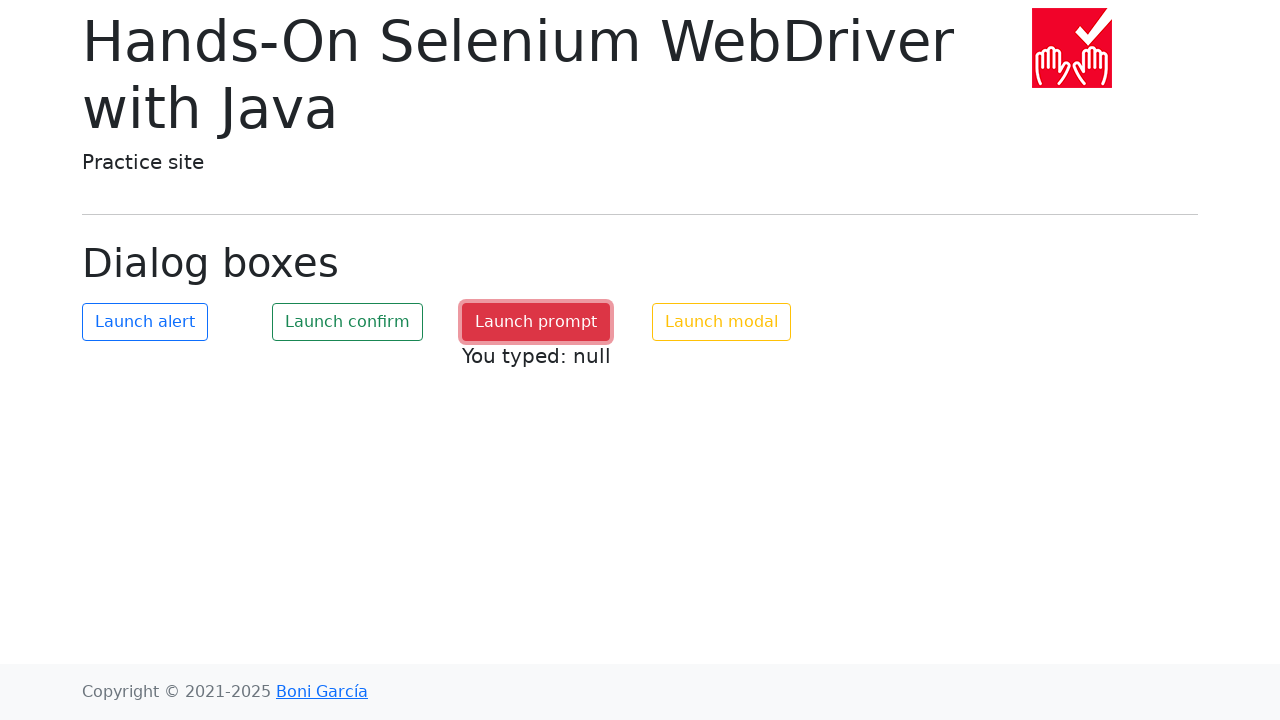